Tests iframe interaction by switching to an iframe and filling a first name field with a value

Starting URL: https://testeroprogramowania.github.io/selenium/iframe.html

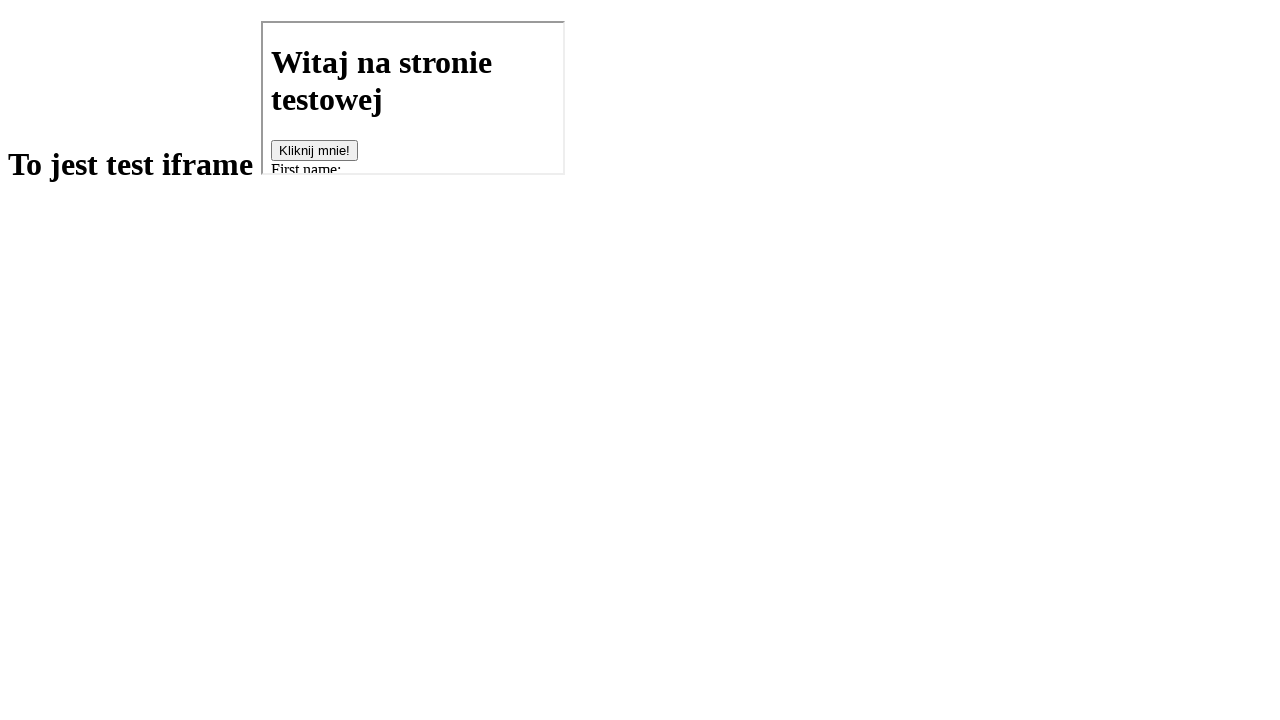

Navigated to iframe test page
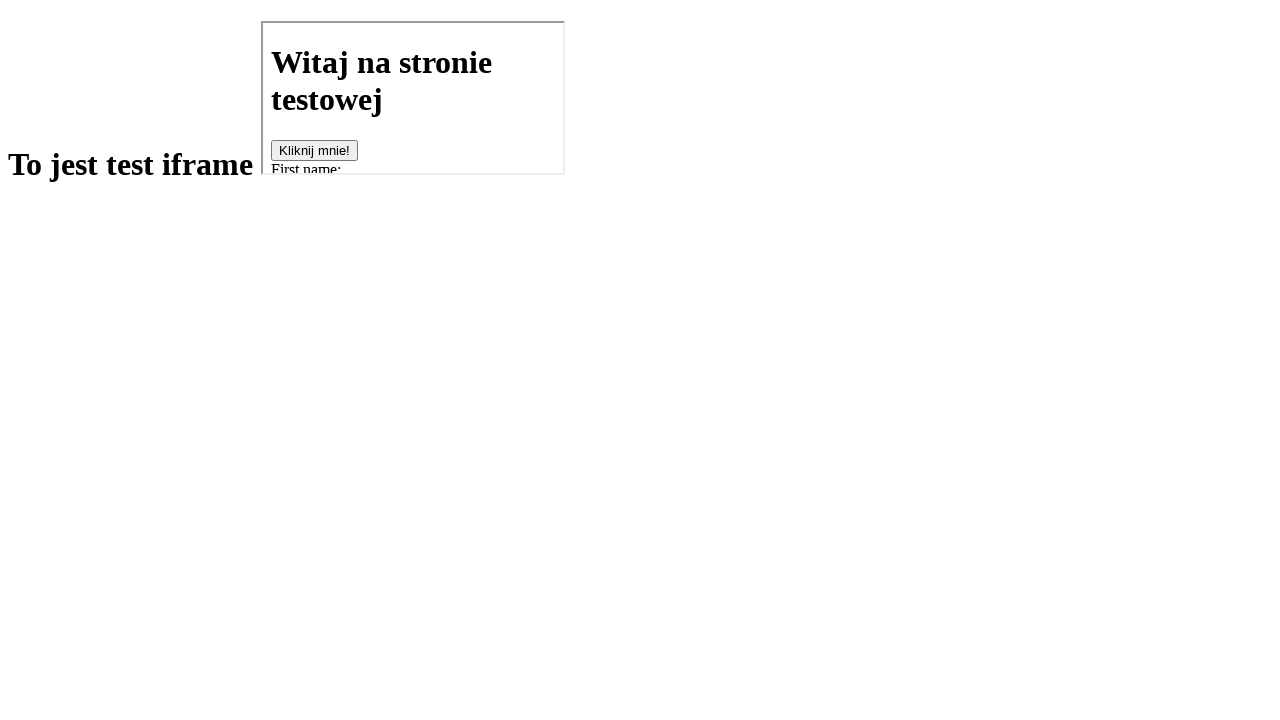

Located the first iframe on the page
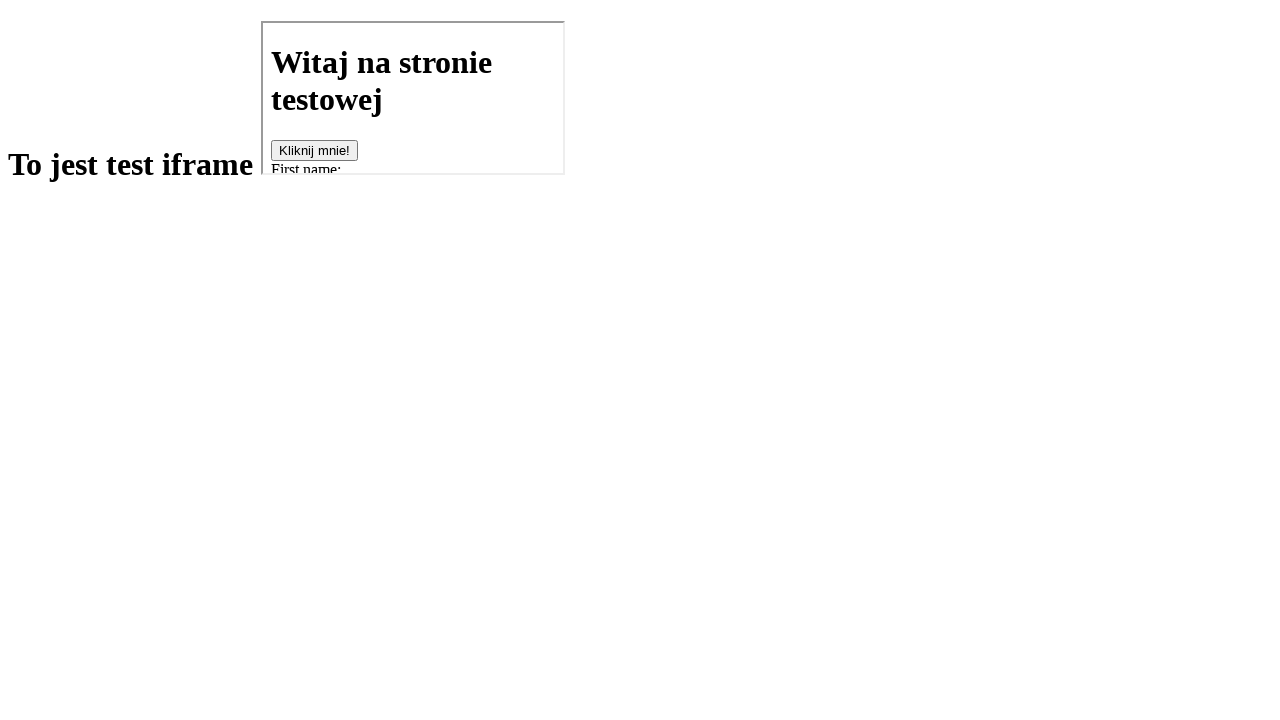

Filled first name field with 'Bartek' inside iframe on iframe >> nth=0 >> internal:control=enter-frame >> #fname
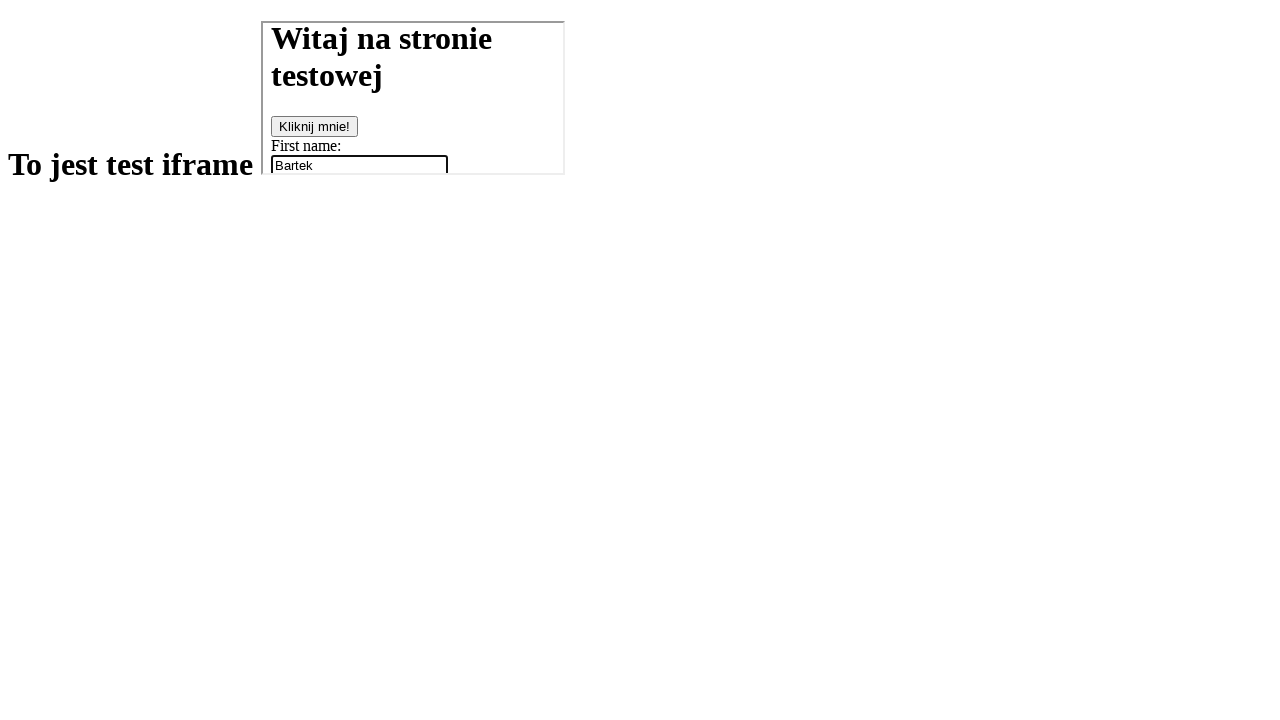

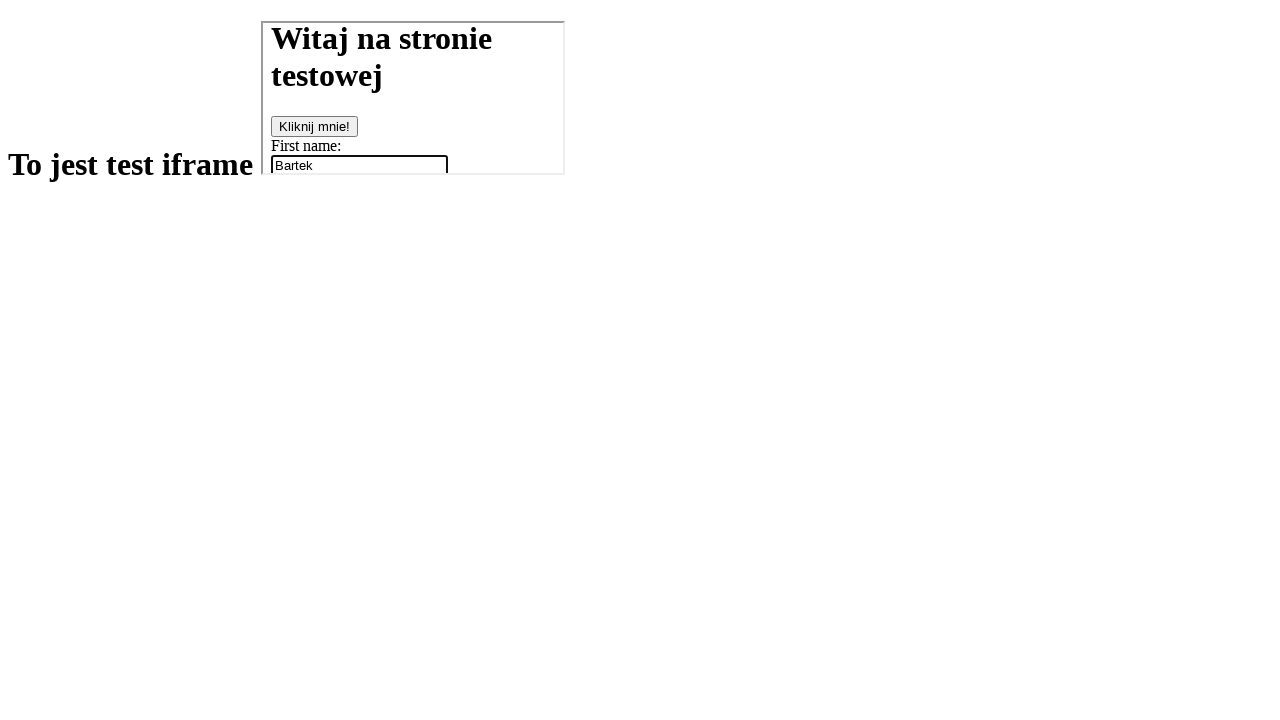